Tests clicking a button with a dynamic ID and verifies that text appears after the click

Starting URL: https://thefreerangetester.github.io/sandbox-automation-testing/

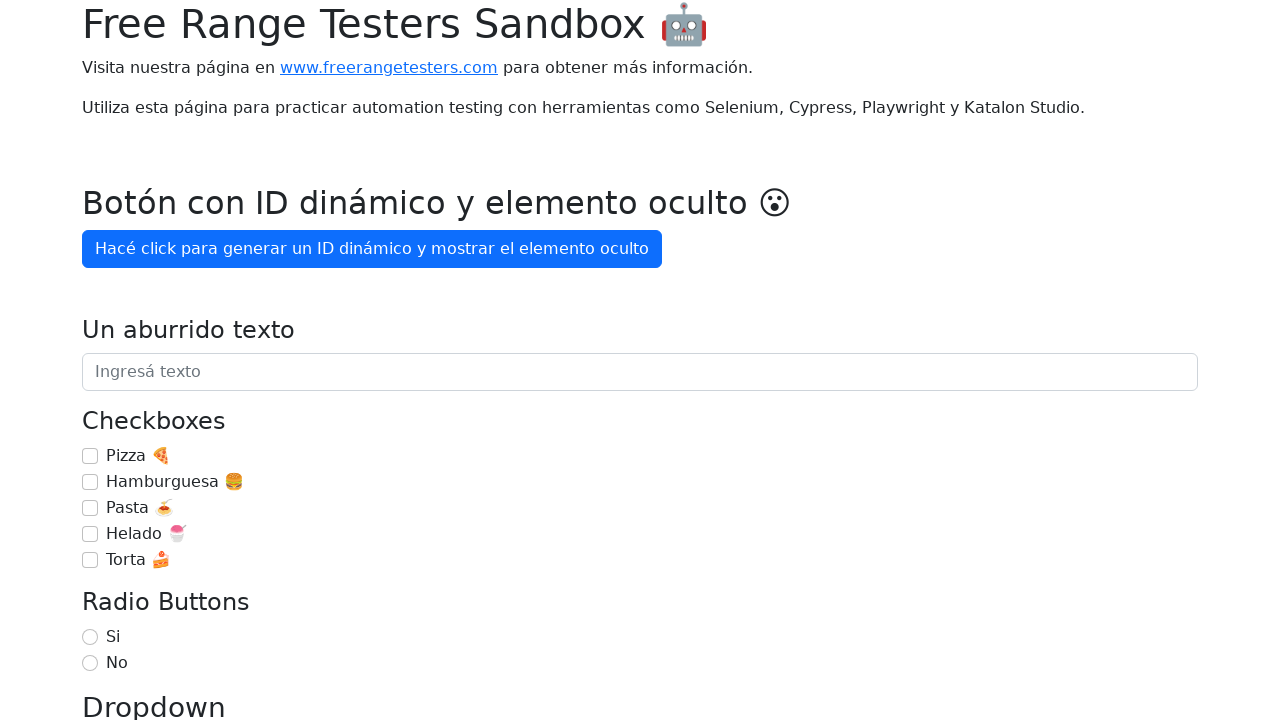

Clicked button 'Hacé click para generar un ID' with dynamic ID at (372, 249) on internal:role=button[name="Hacé click para generar un ID"i]
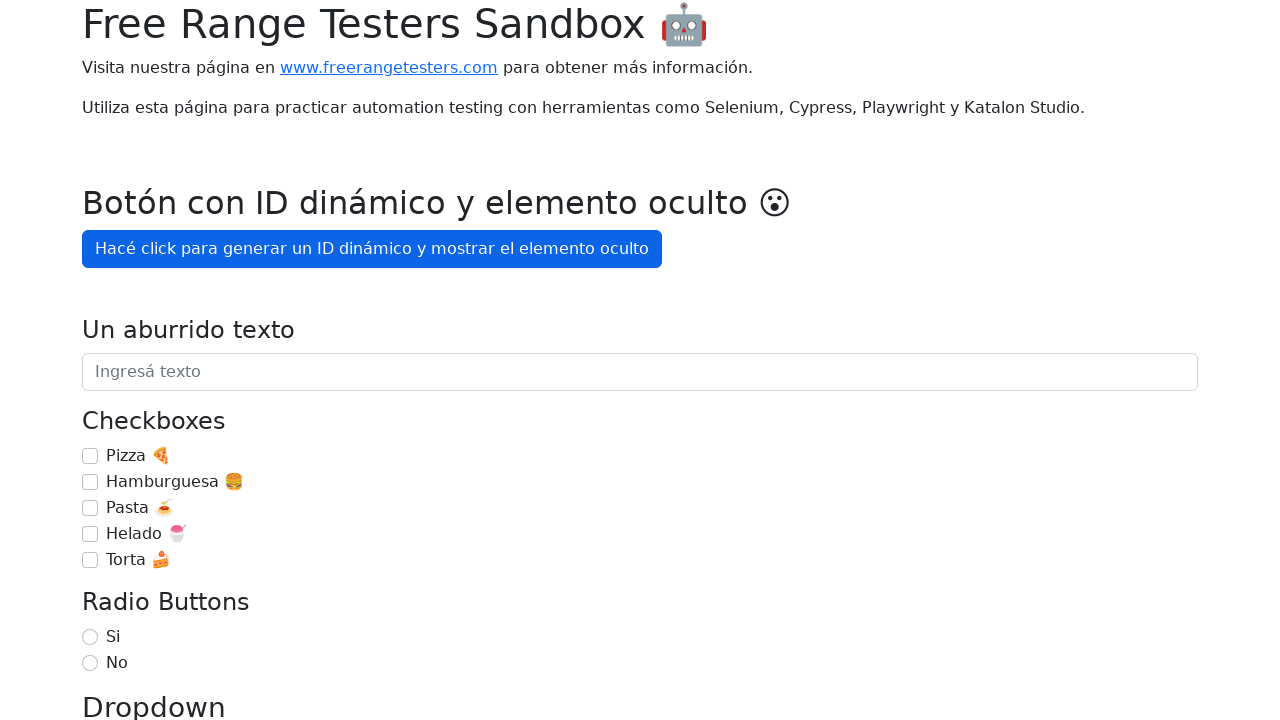

Verified text 'OMG, aparezco después de 3' appeared after clicking button
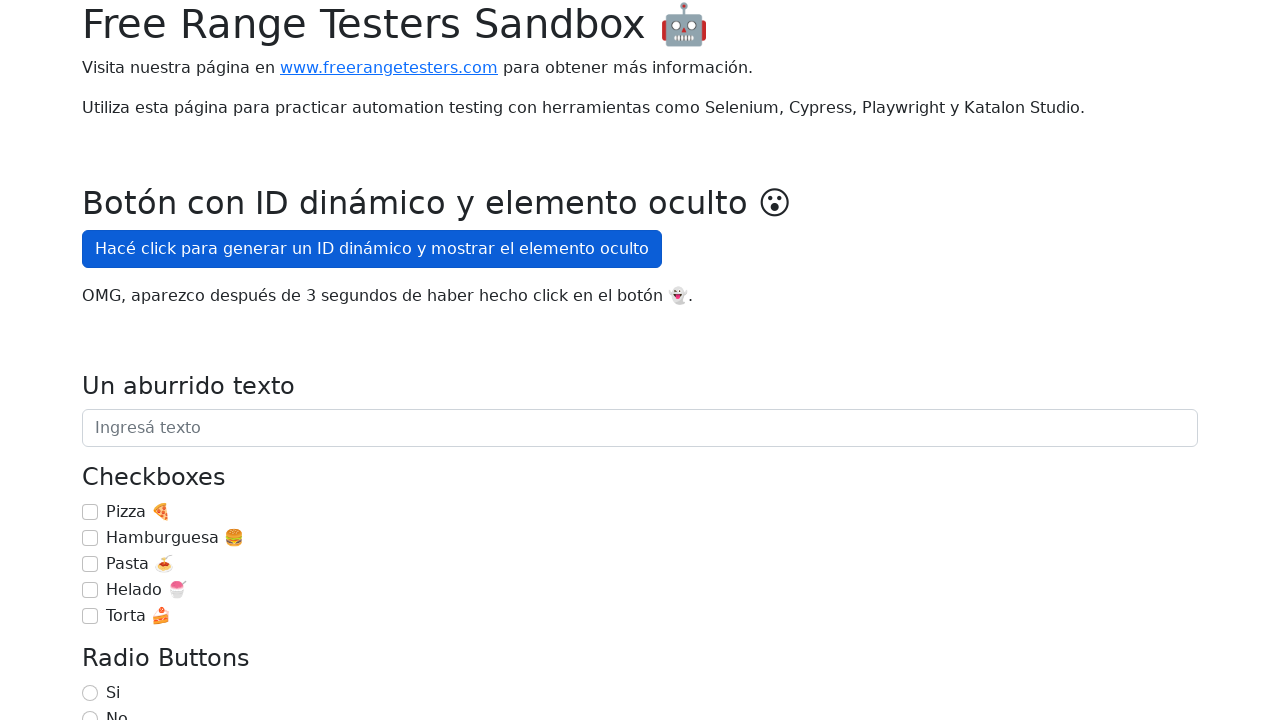

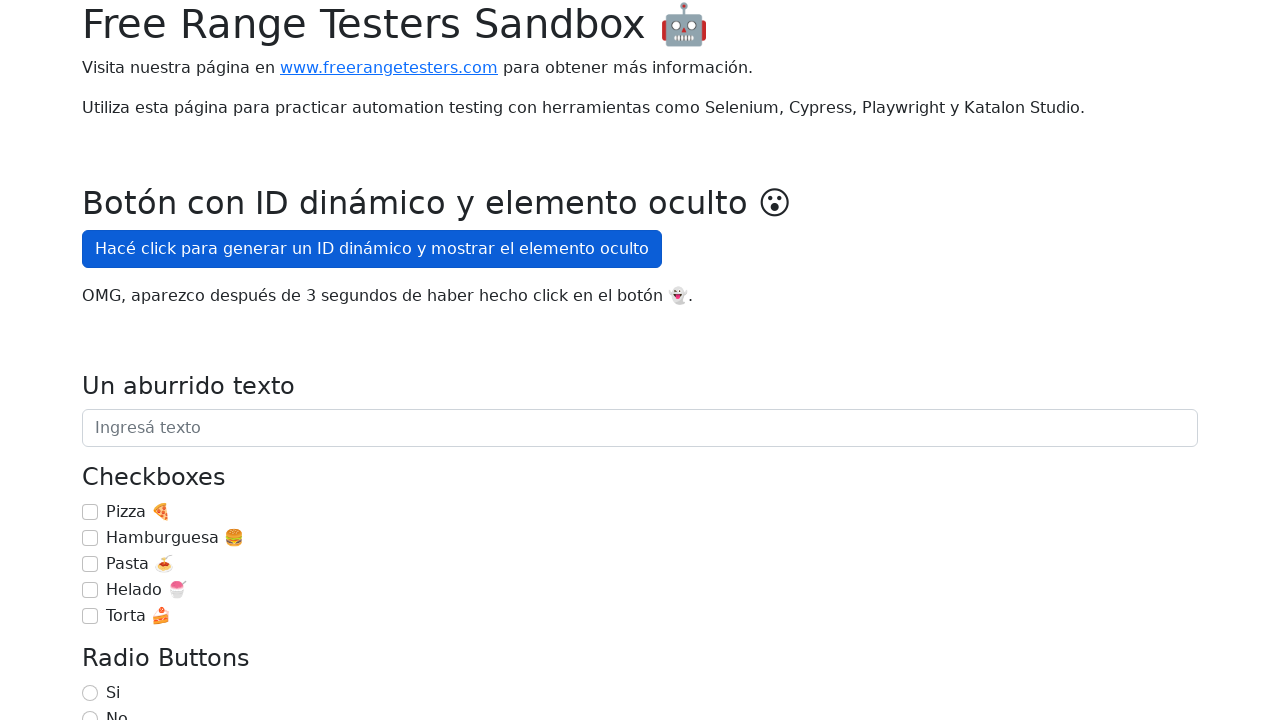